Tests the autosuggest dropdown functionality by typing a partial country code, waiting for suggestions to appear, and selecting "India" from the autocomplete options.

Starting URL: https://rahulshettyacademy.com/dropdownsPractise/

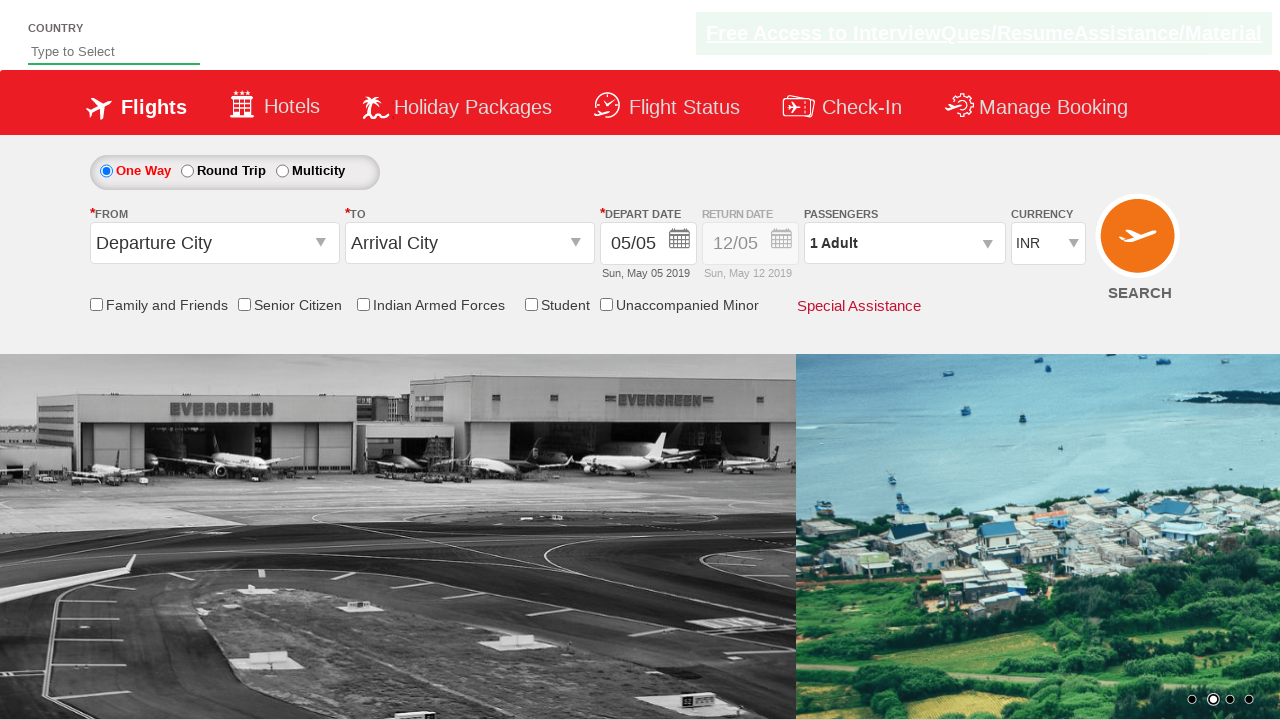

Typed 'IND' in autosuggest field to trigger dropdown on #autosuggest
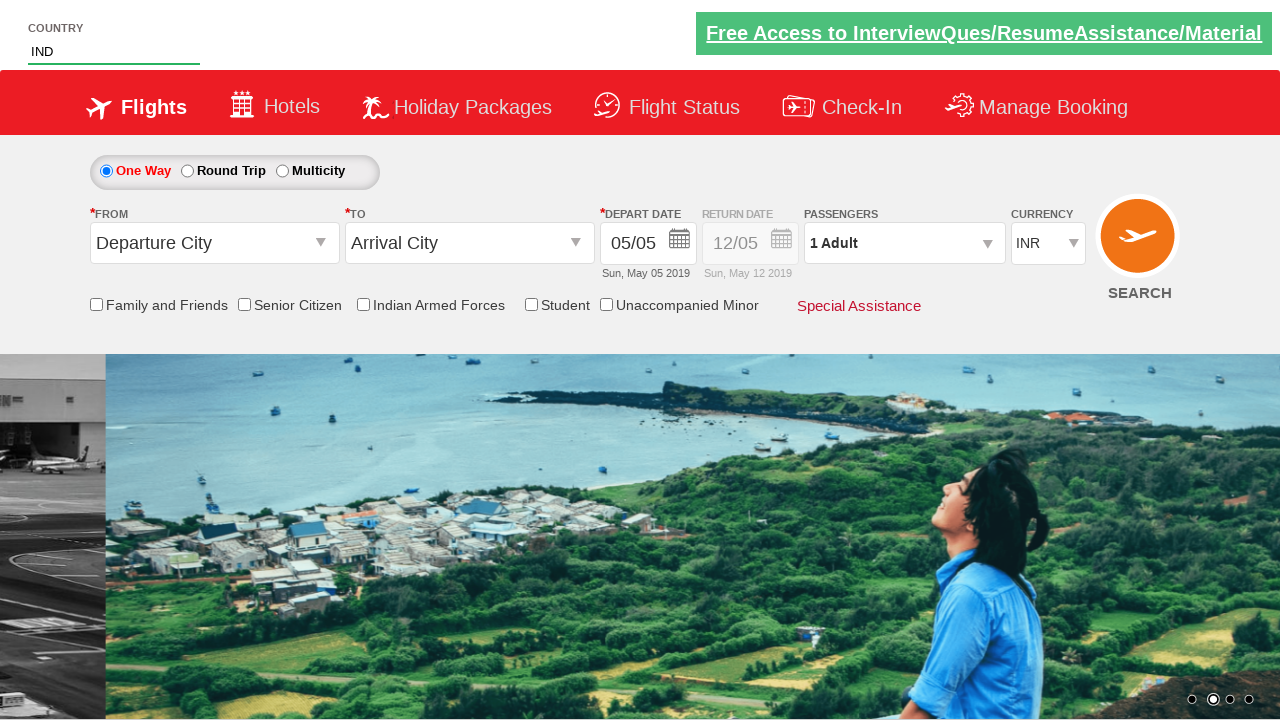

Autocomplete suggestions appeared
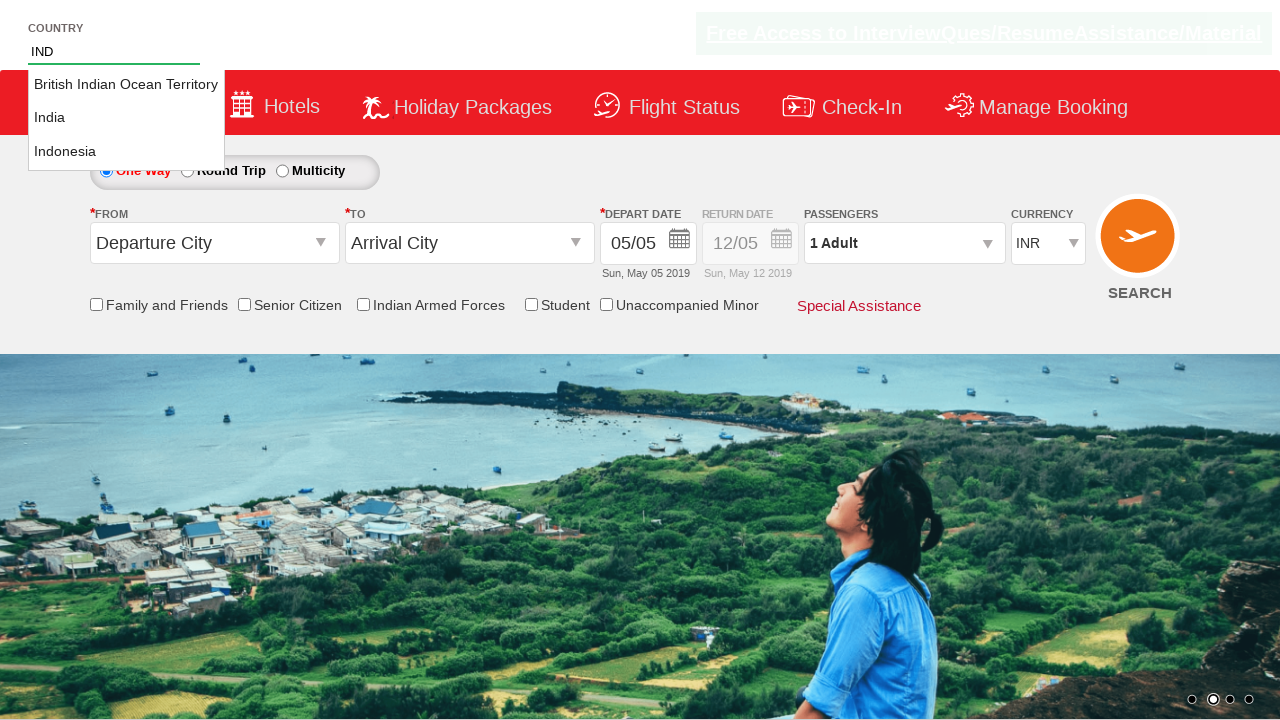

Selected 'India' from autosuggest dropdown at (126, 118) on li.ui-menu-item a:text-is('India')
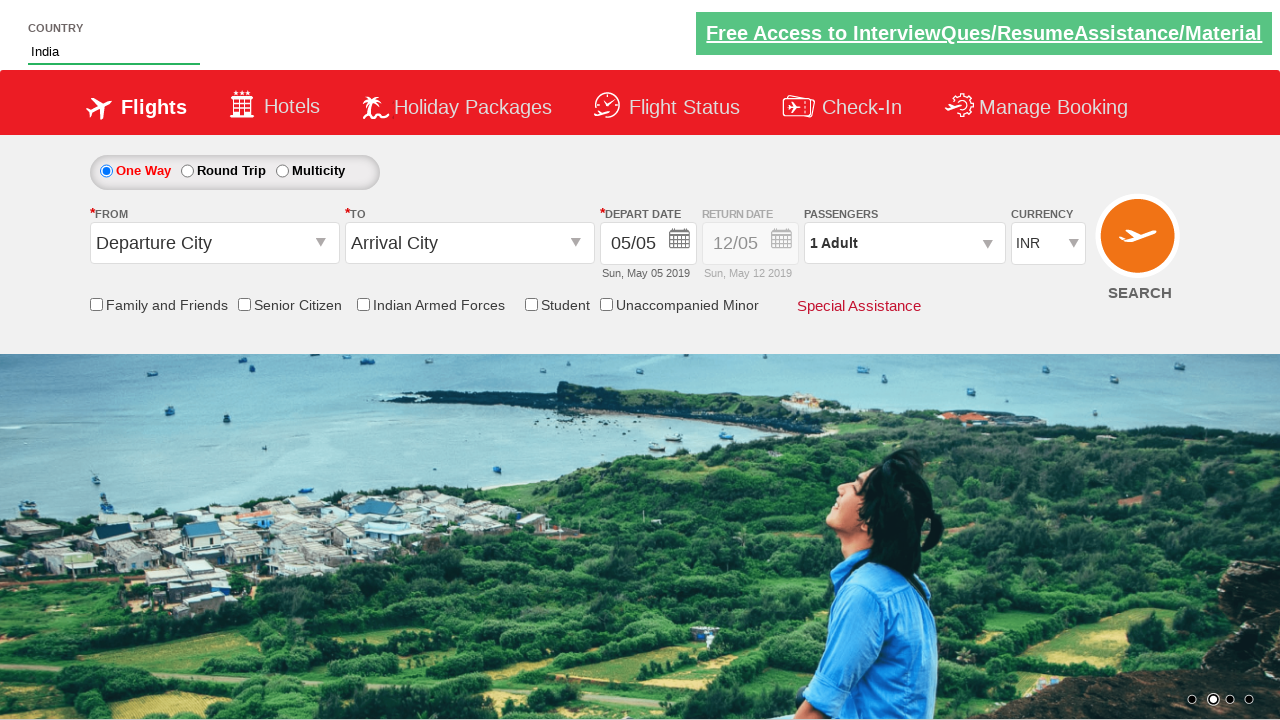

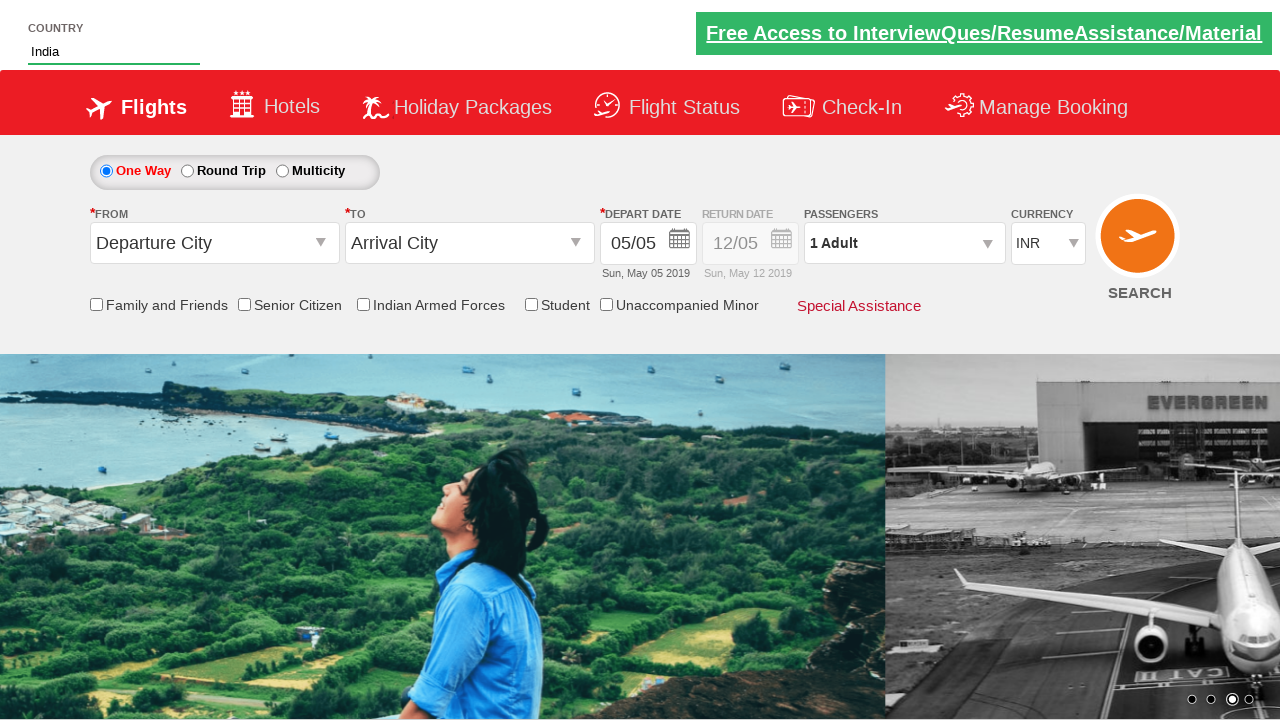